Navigates to a website, retrieves page dimensions, simulates scrolling through the page to trigger lazy loading, and adjusts the viewport size.

Starting URL: https://www.dianhun.cn/

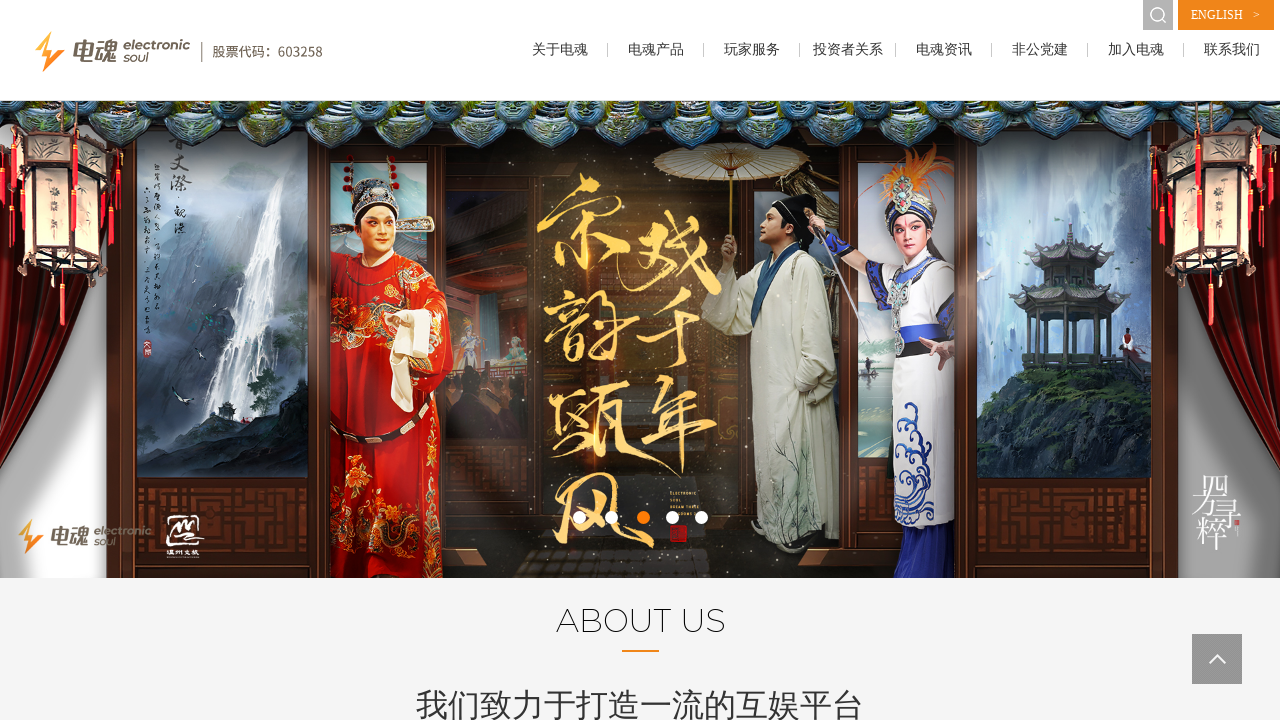

Waited for page to reach networkidle state
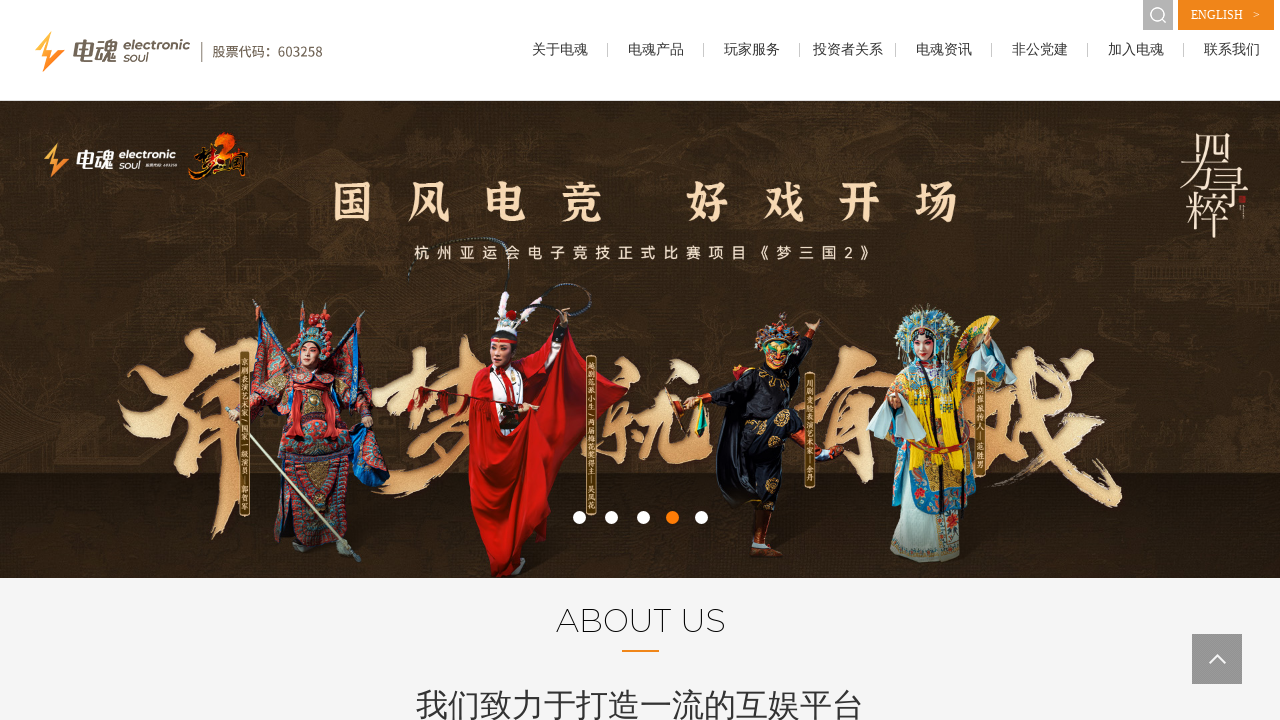

Retrieved page scroll width
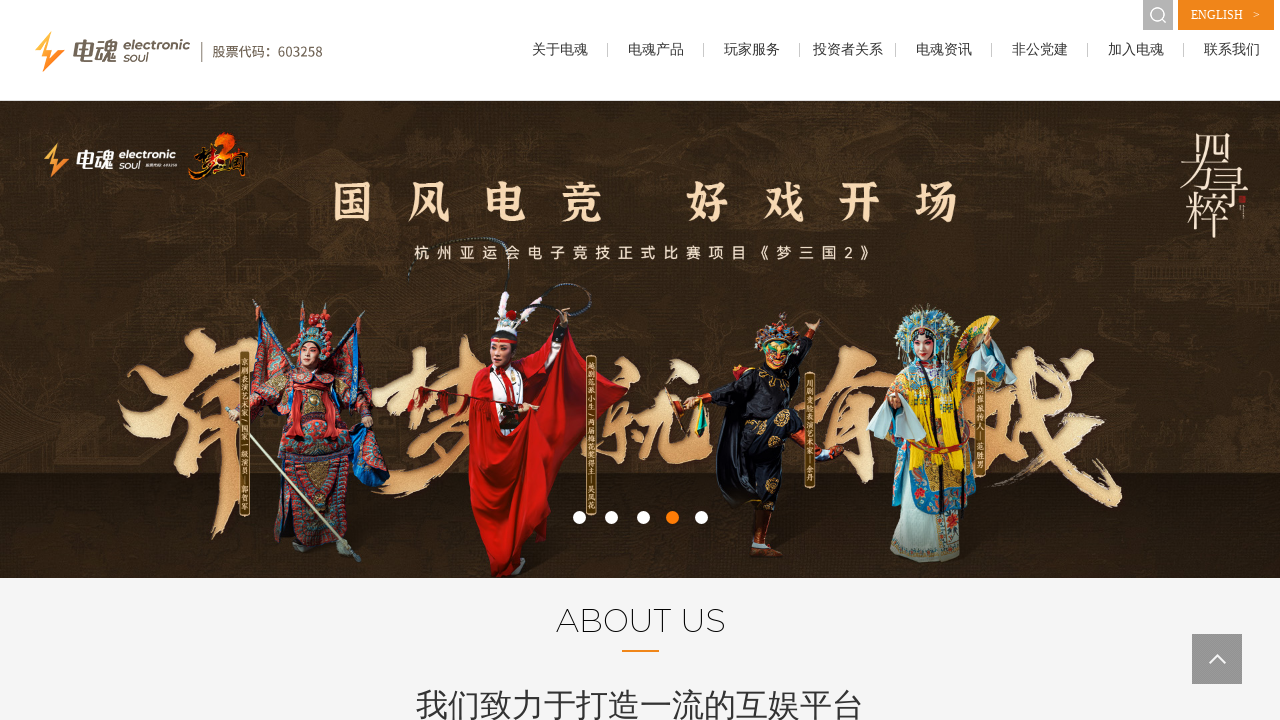

Retrieved page scroll height
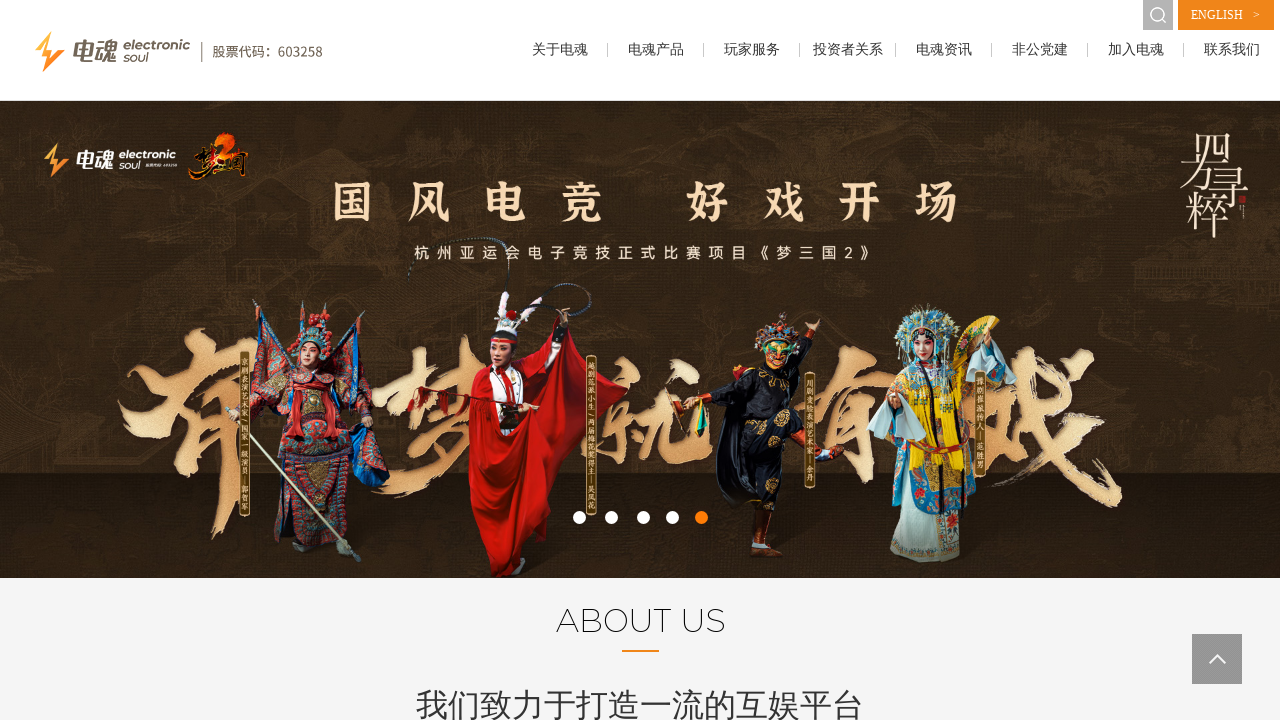

Waited 2 seconds before scrolling
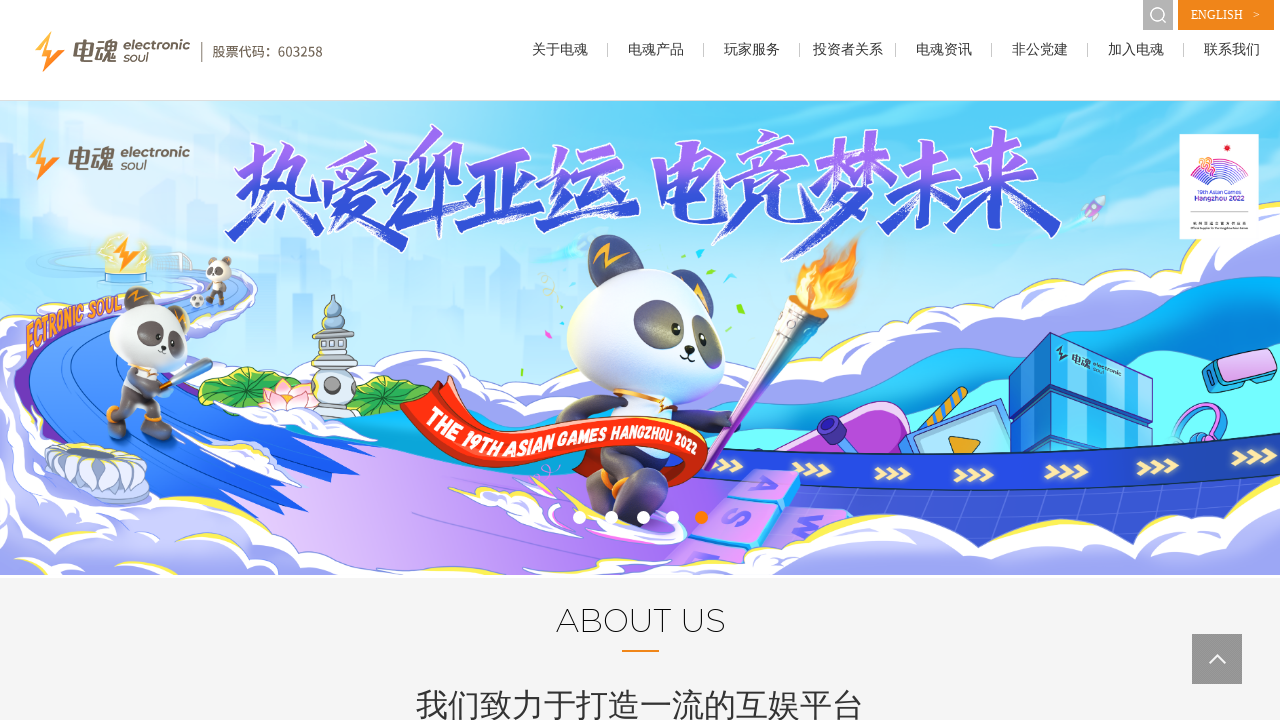

Scrolled page down by 500 pixels to trigger lazy loading
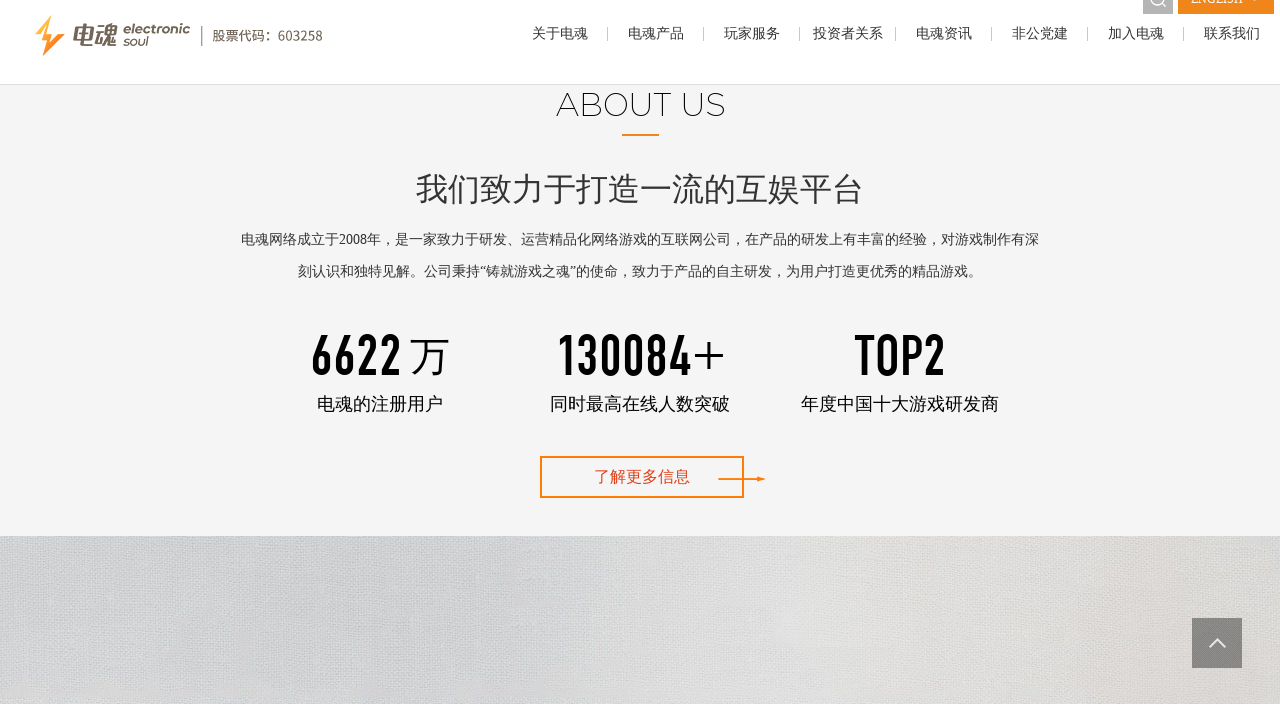

Waited 2 seconds before scrolling
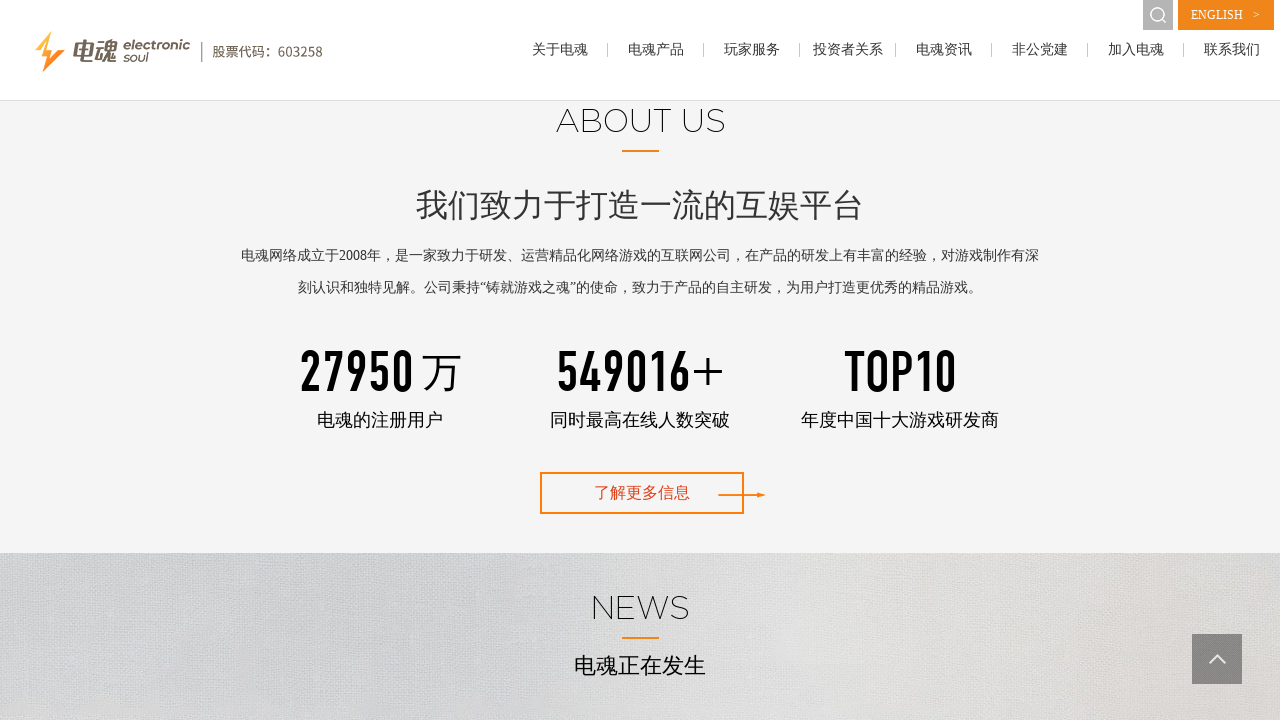

Scrolled page down by 500 pixels to trigger lazy loading
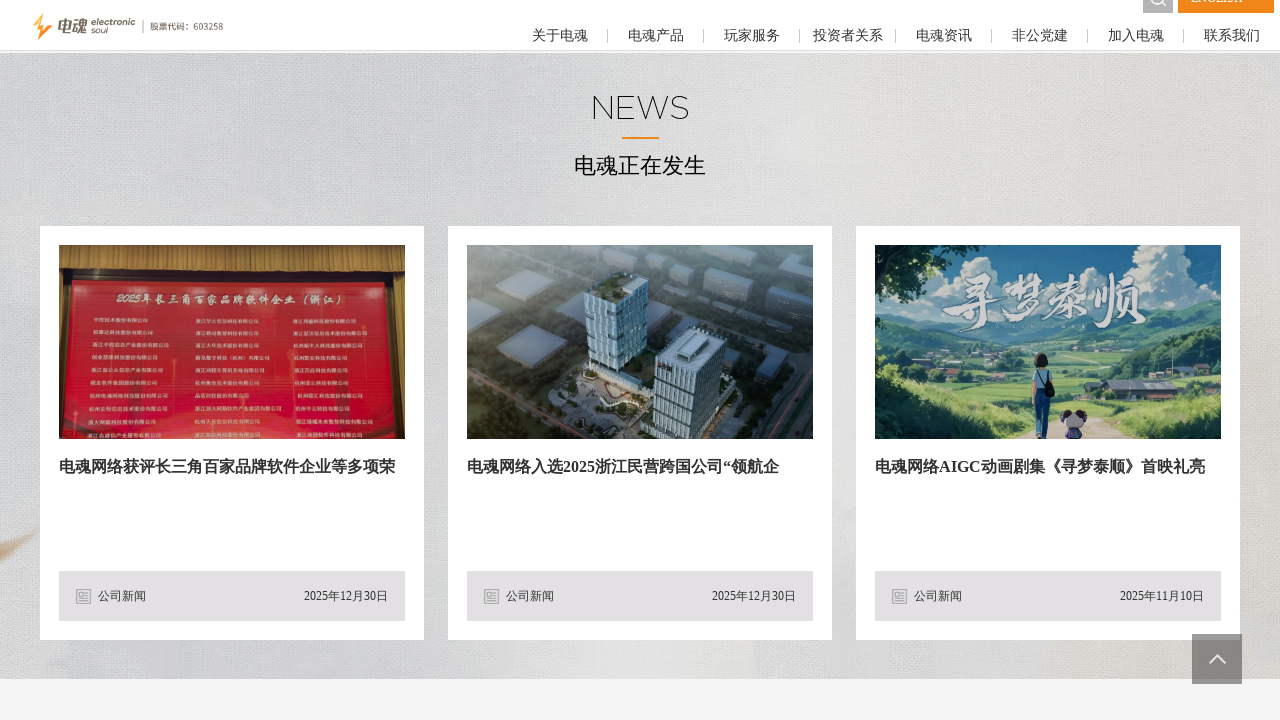

Waited 2 seconds before scrolling
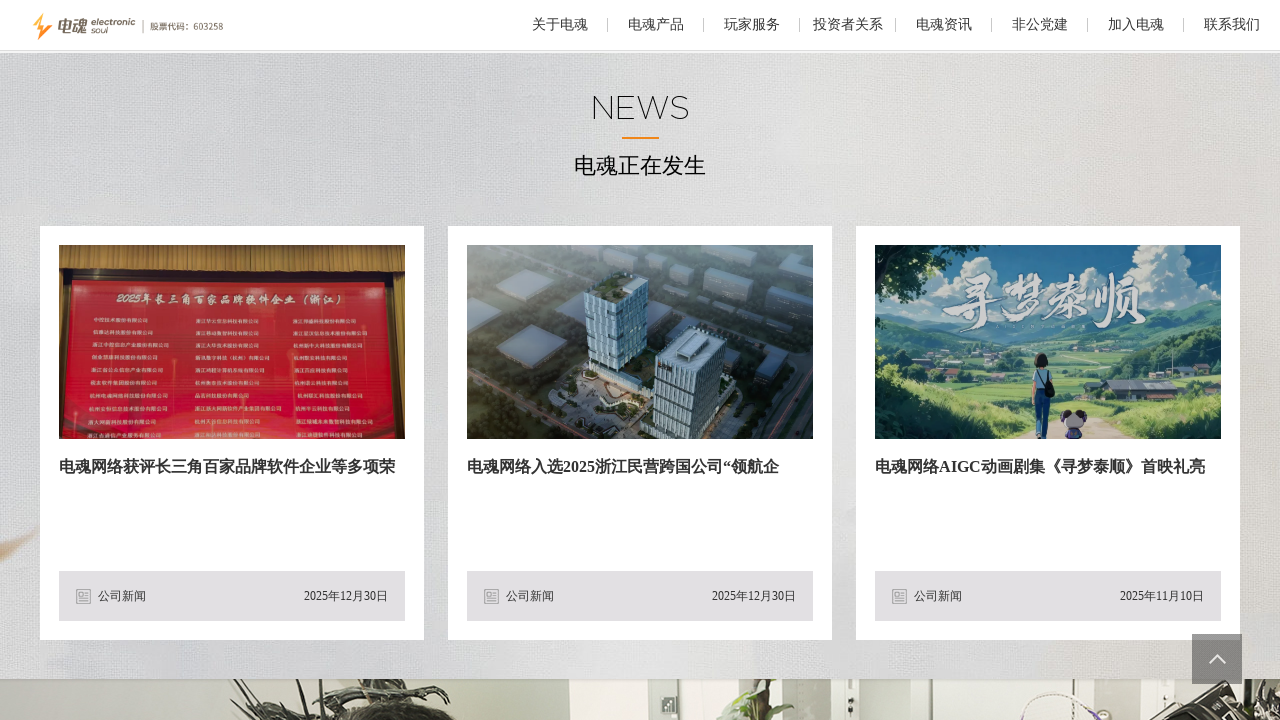

Scrolled page down by 500 pixels to trigger lazy loading
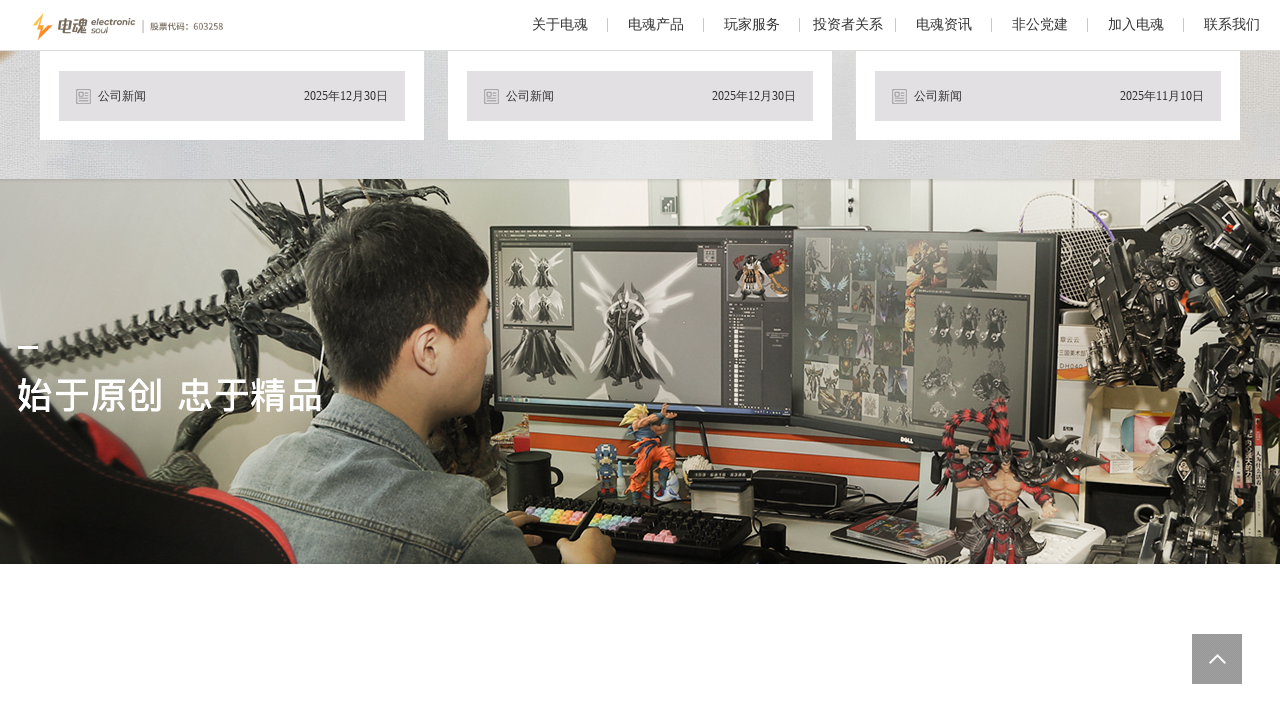

Waited 2 seconds before scrolling
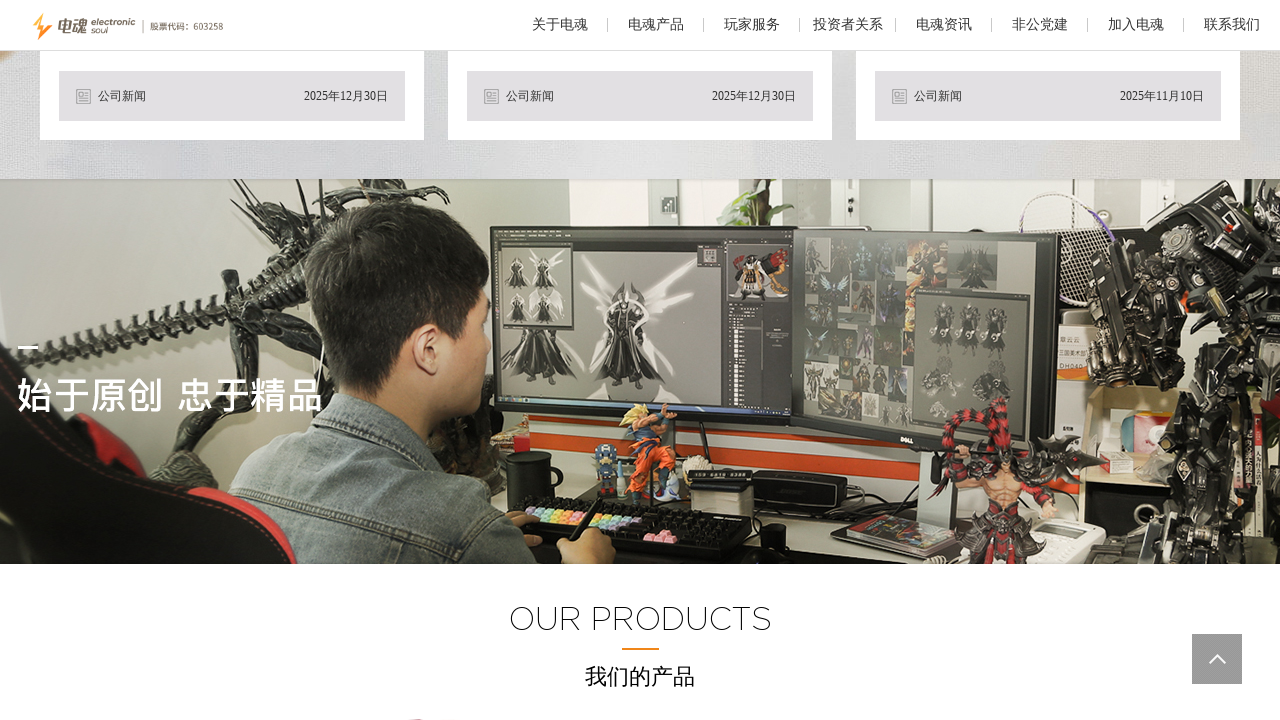

Scrolled page down by 500 pixels to trigger lazy loading
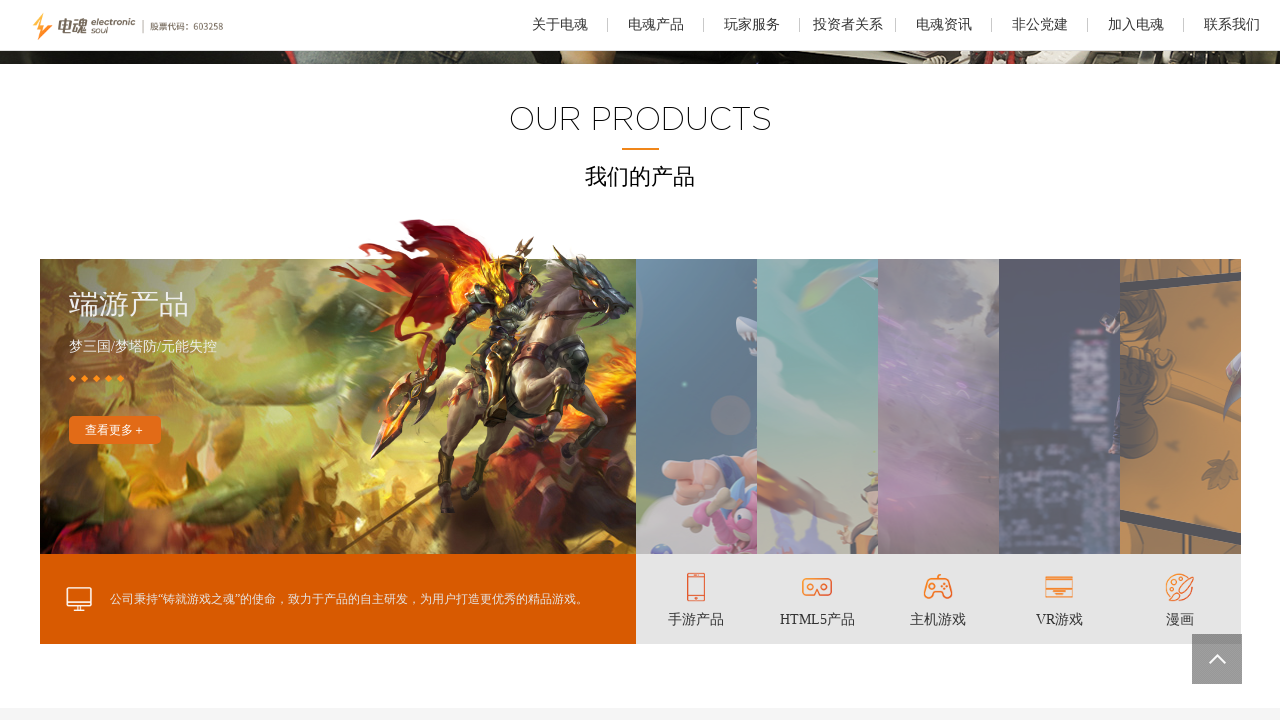

Waited 2 seconds before scrolling
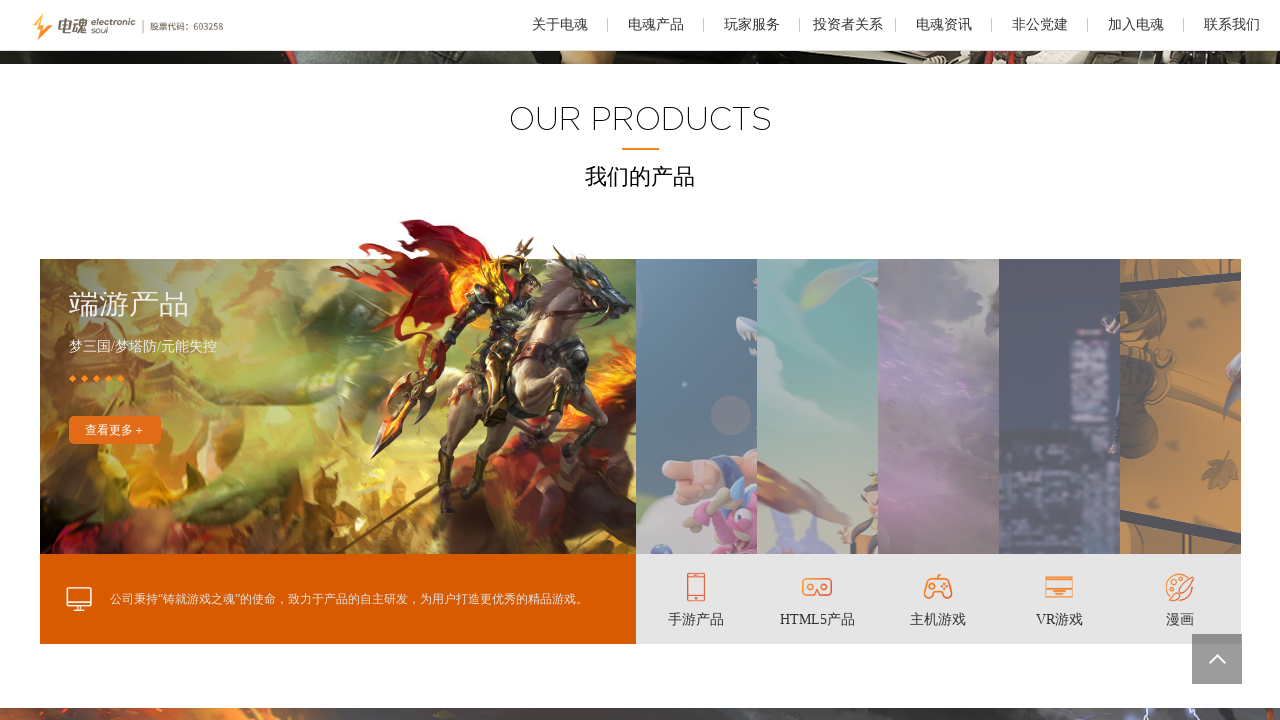

Scrolled page down by 500 pixels to trigger lazy loading
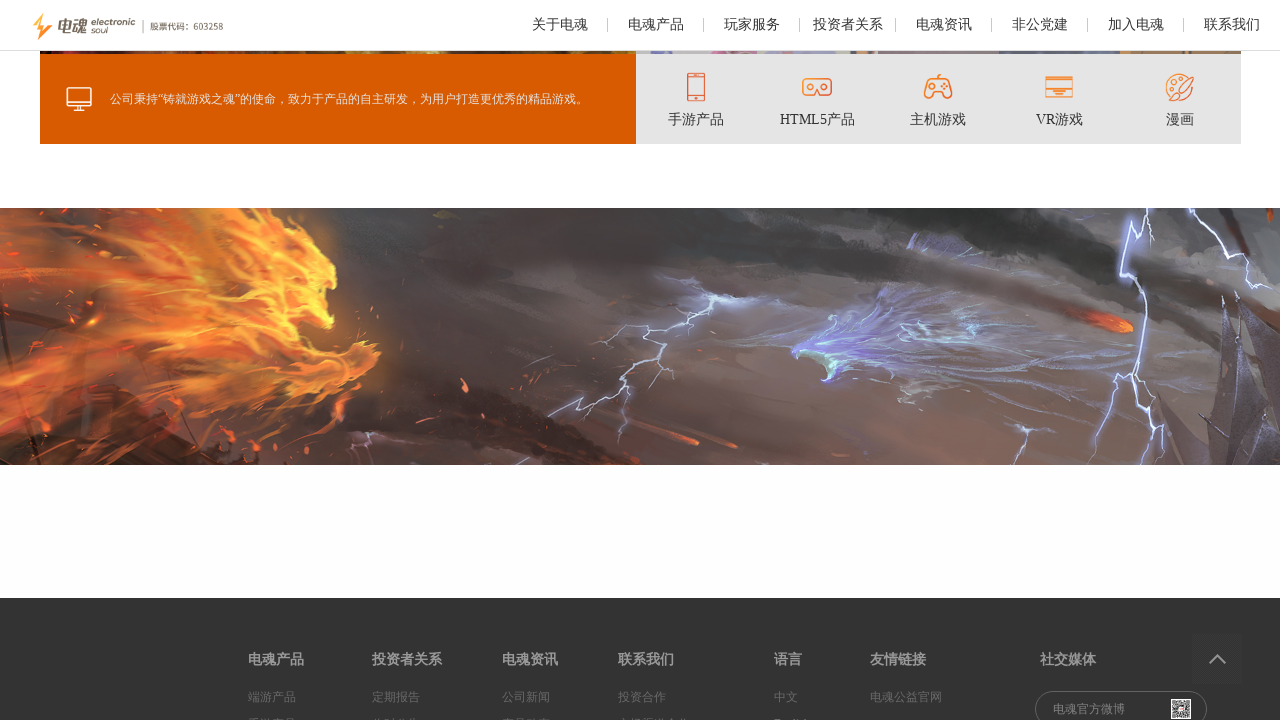

Waited 2 seconds before scrolling
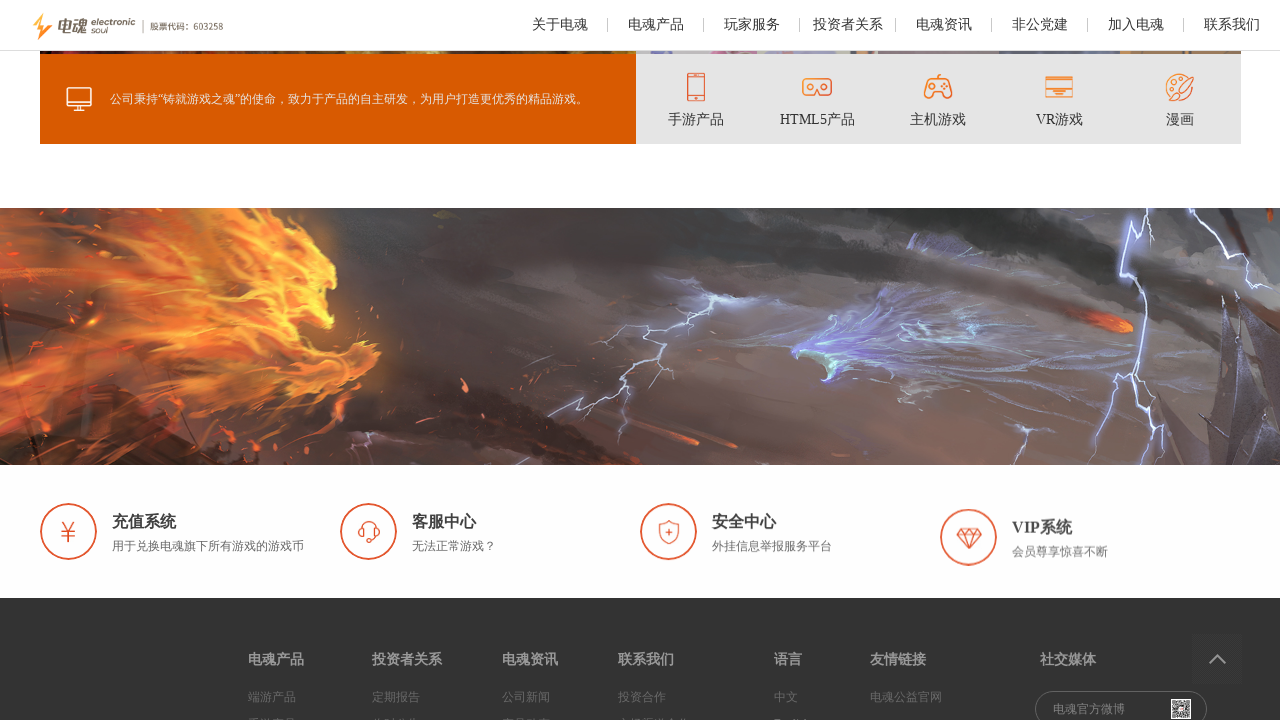

Scrolled page down by 500 pixels to trigger lazy loading
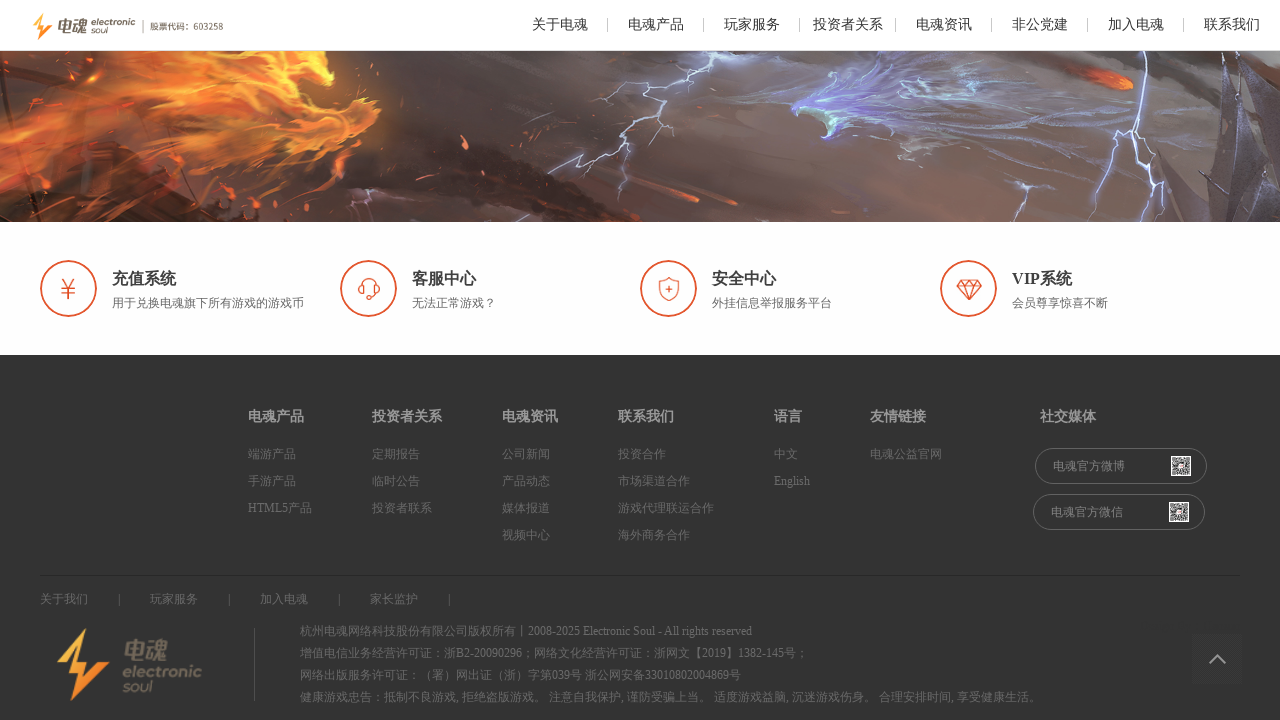

Waited 2 seconds before scrolling
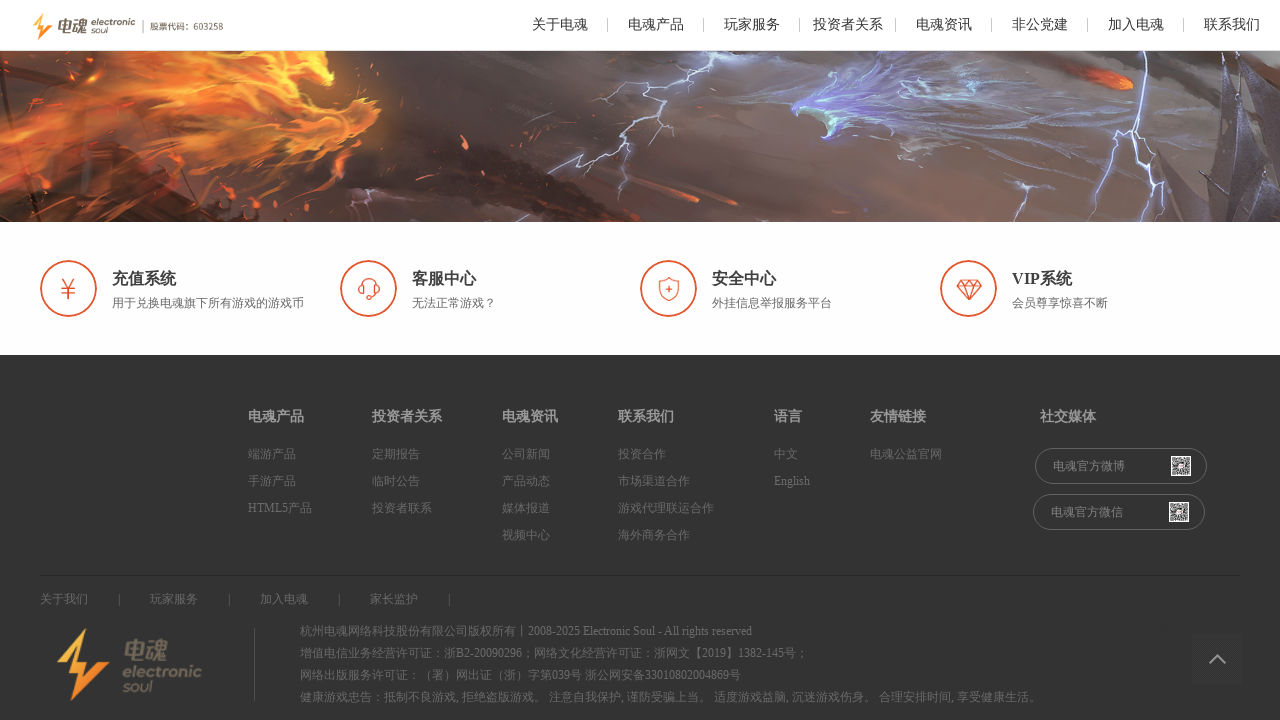

Scrolled page down by 500 pixels to trigger lazy loading
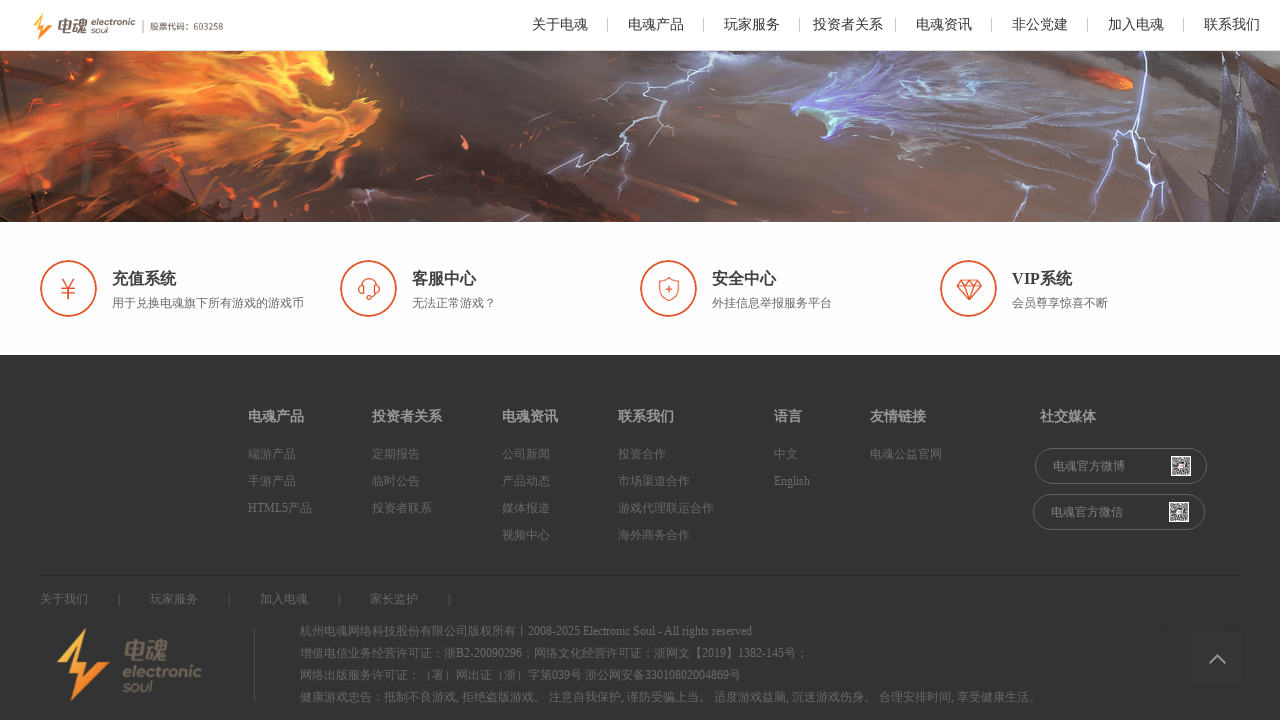

Adjusted viewport size to match full page dimensions
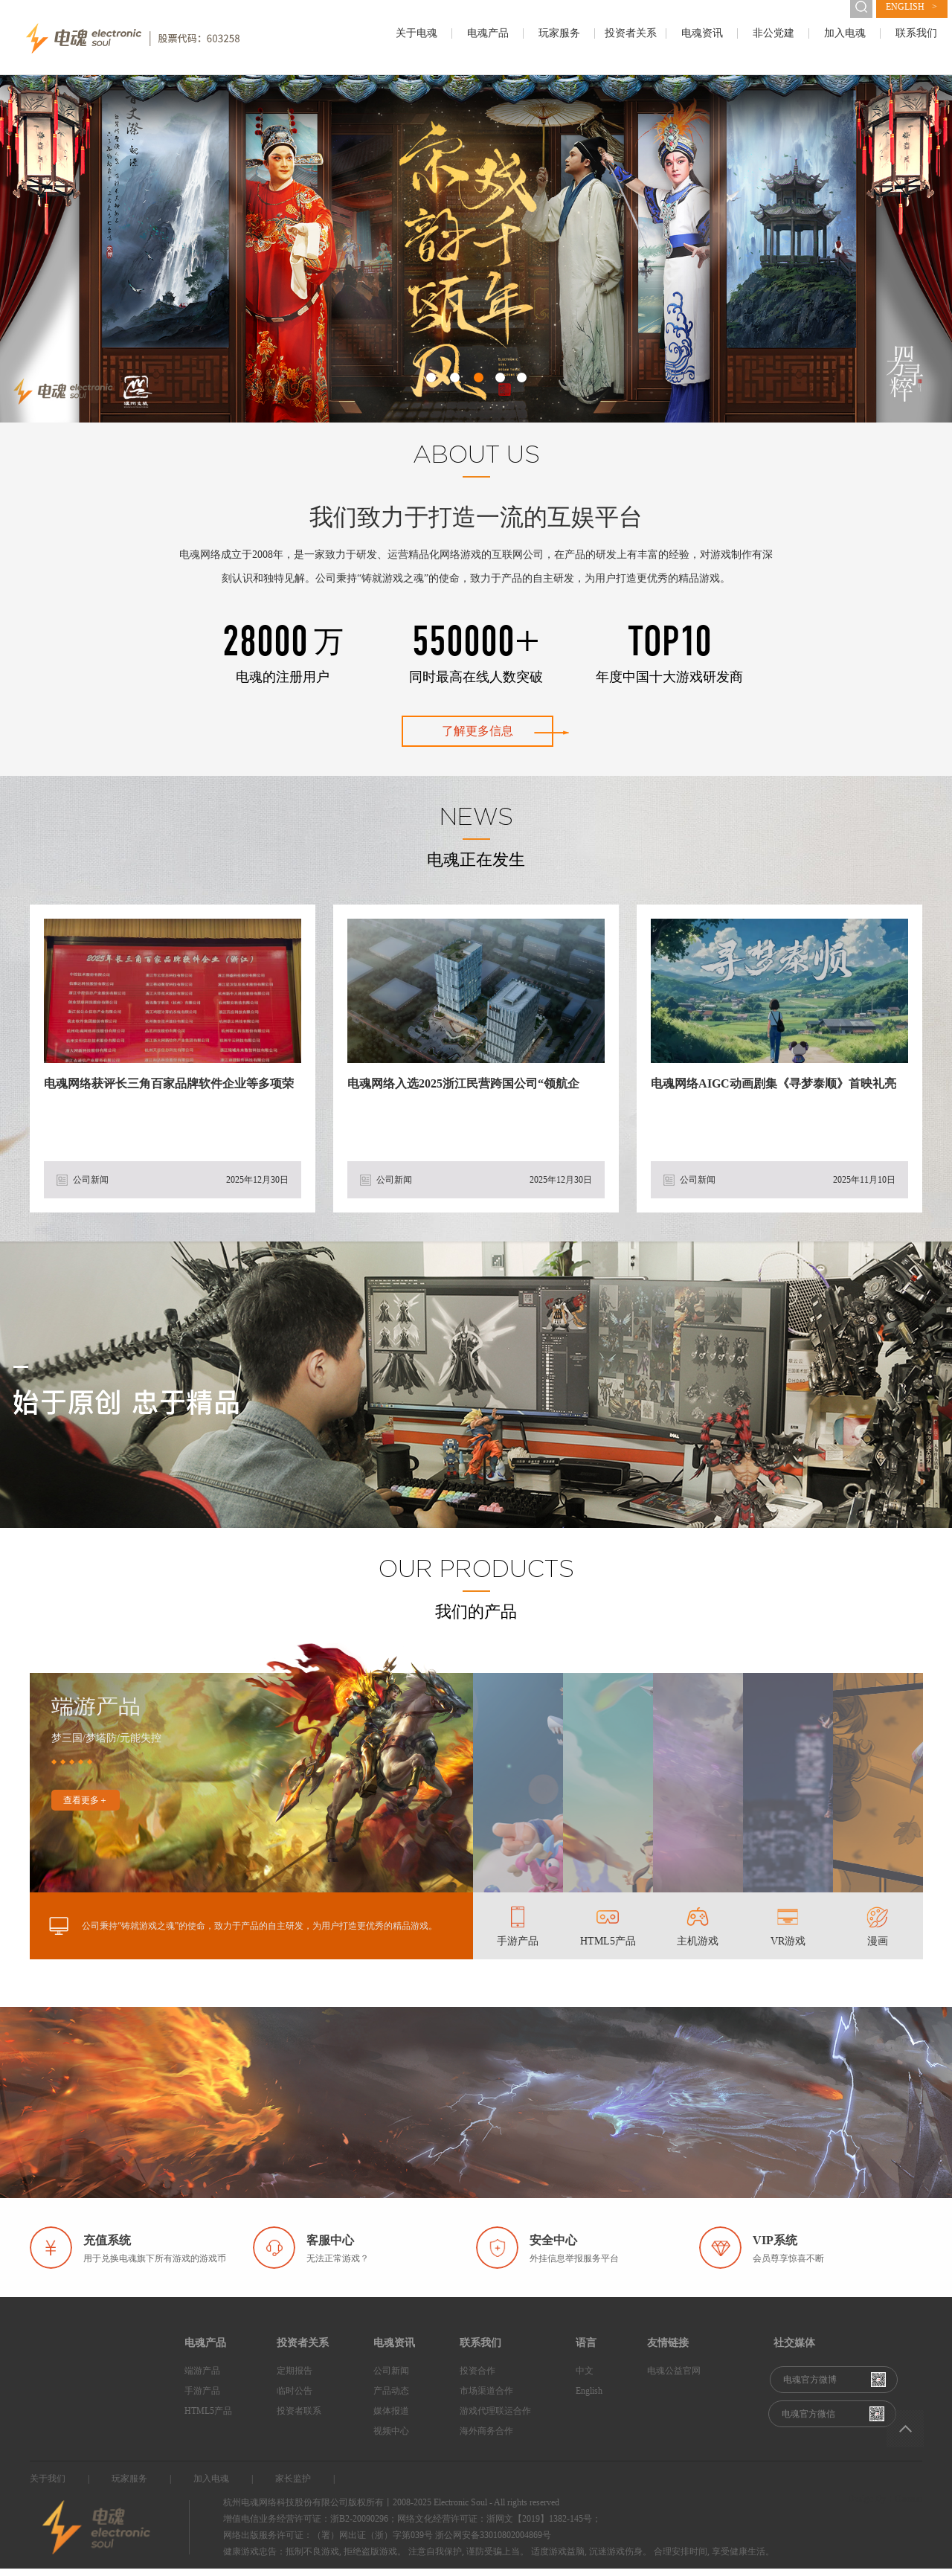

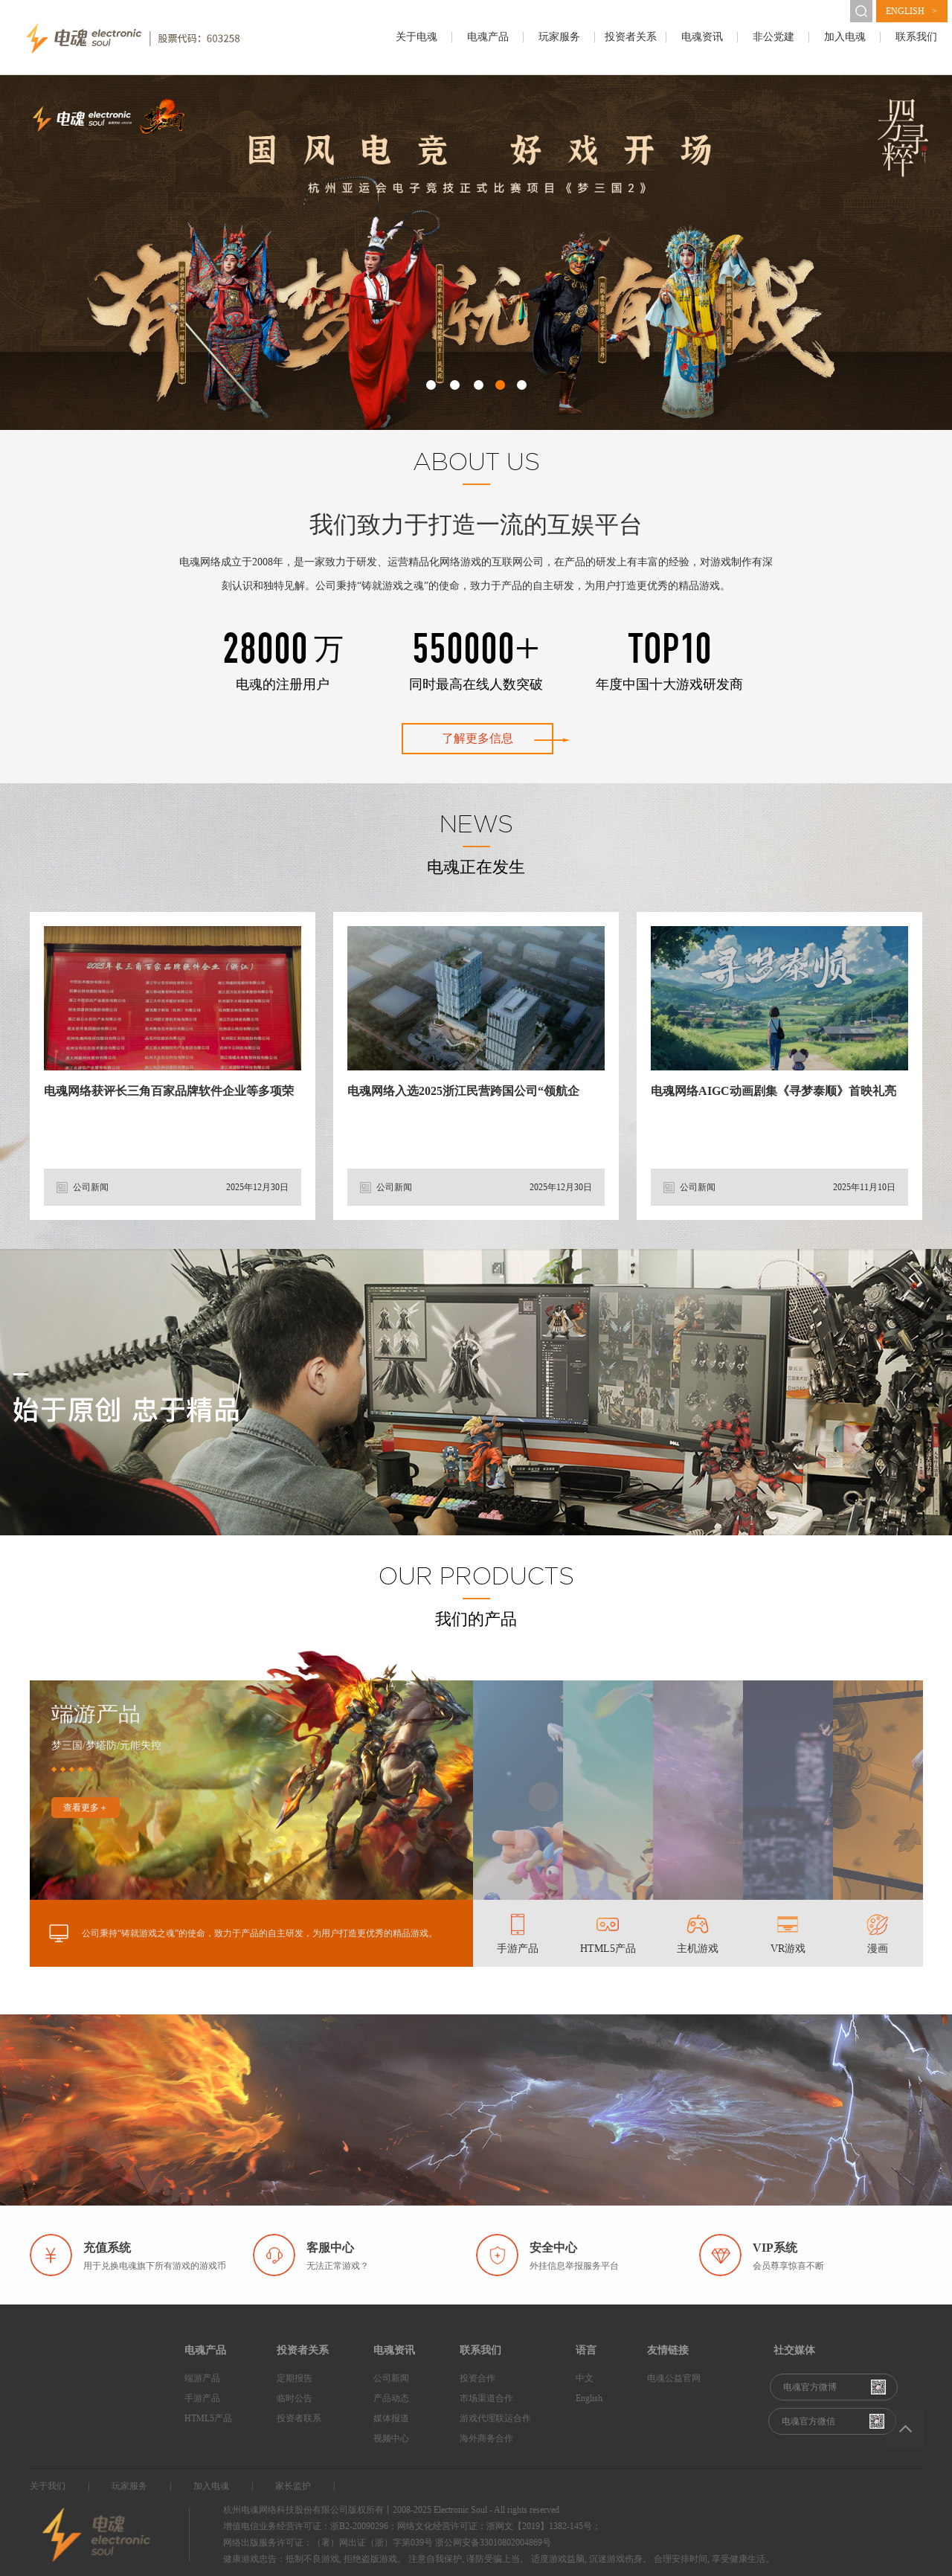